Tests registration error when email format is invalid.

Starting URL: https://hotel-example-site.takeyaqa.dev/ja/index.html

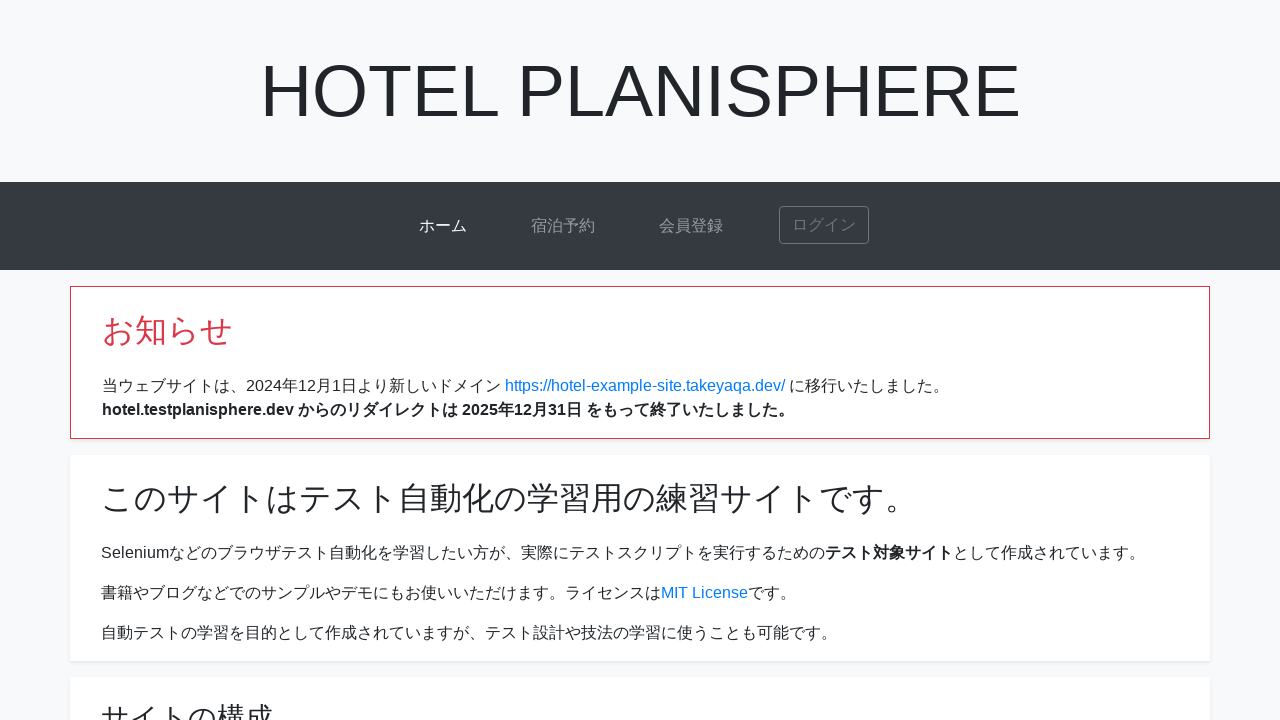

Clicked signup link at (691, 226) on a[href*="signup"]
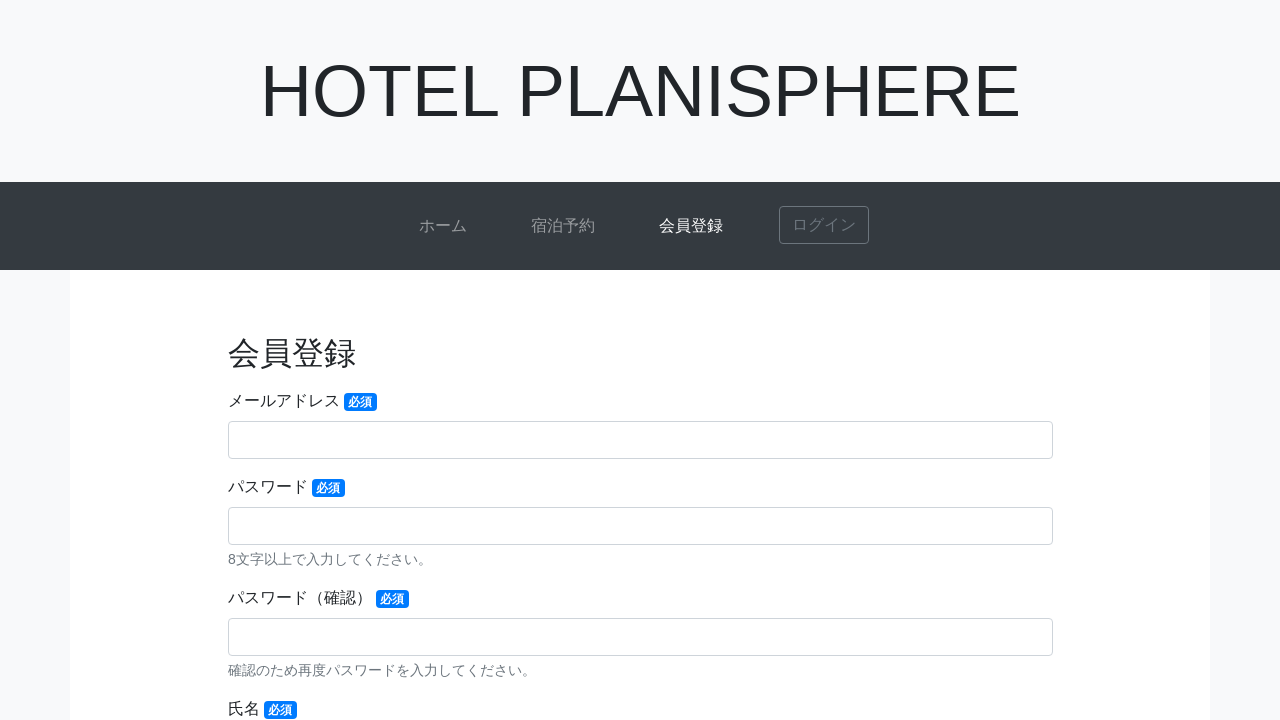

Signup page loaded
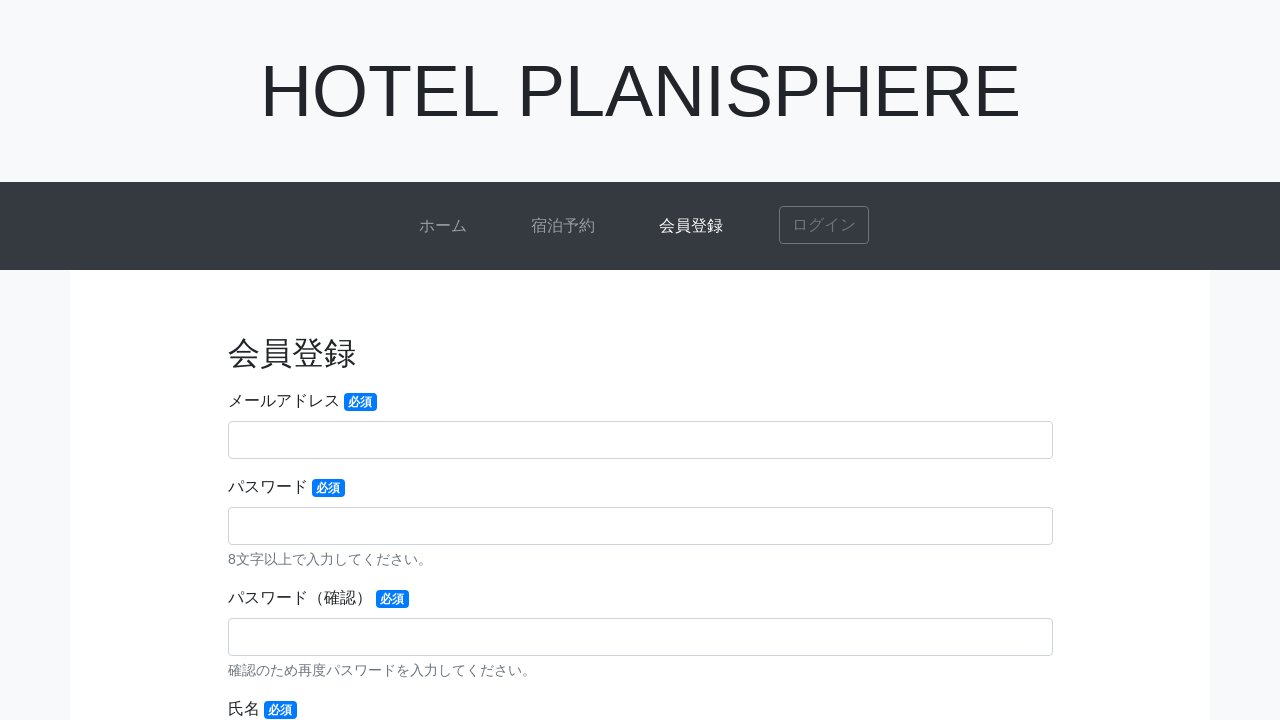

Filled email field with invalid format 'abc' on input[name="email"], #email
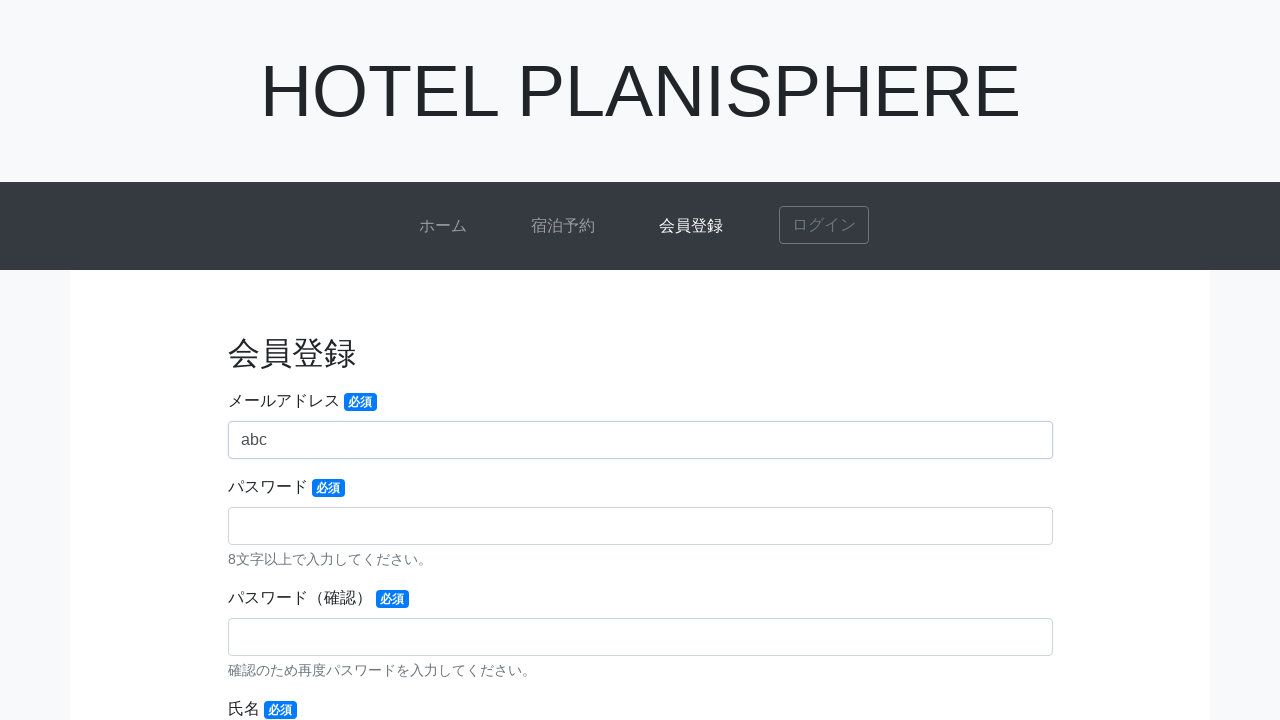

Clicked submit button at (640, 477) on button[type="submit"]
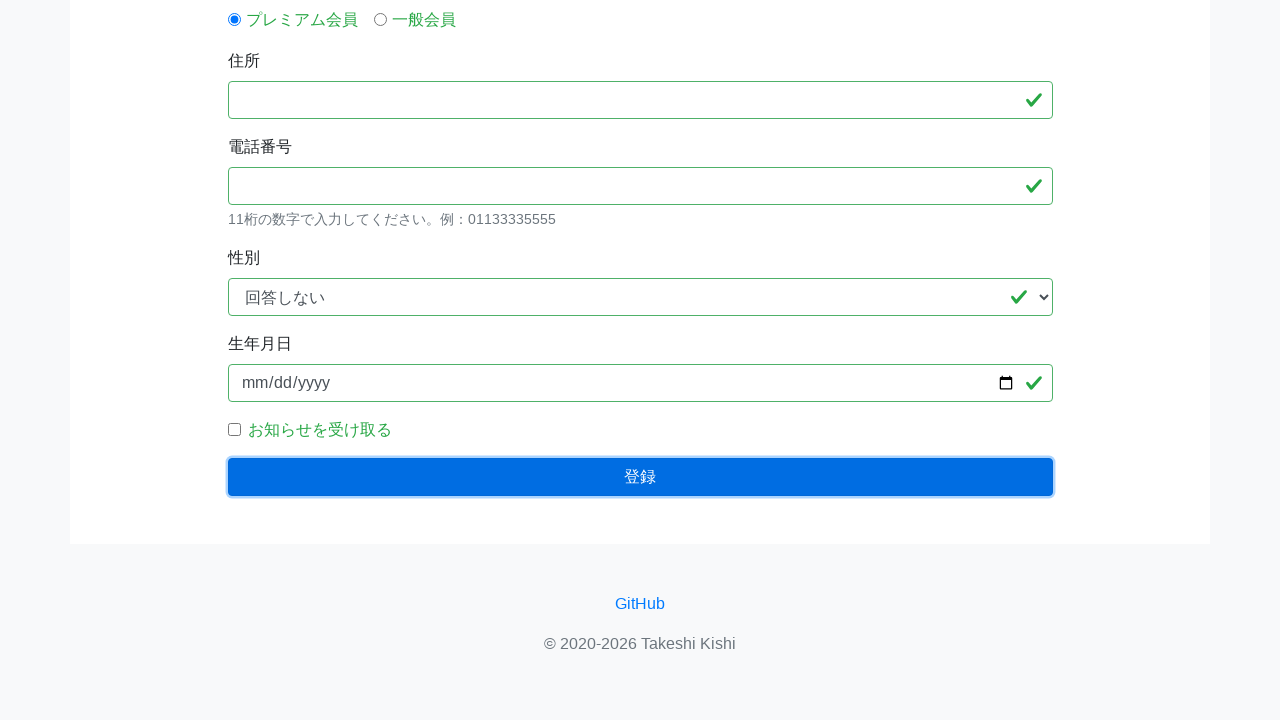

Email format error message appeared
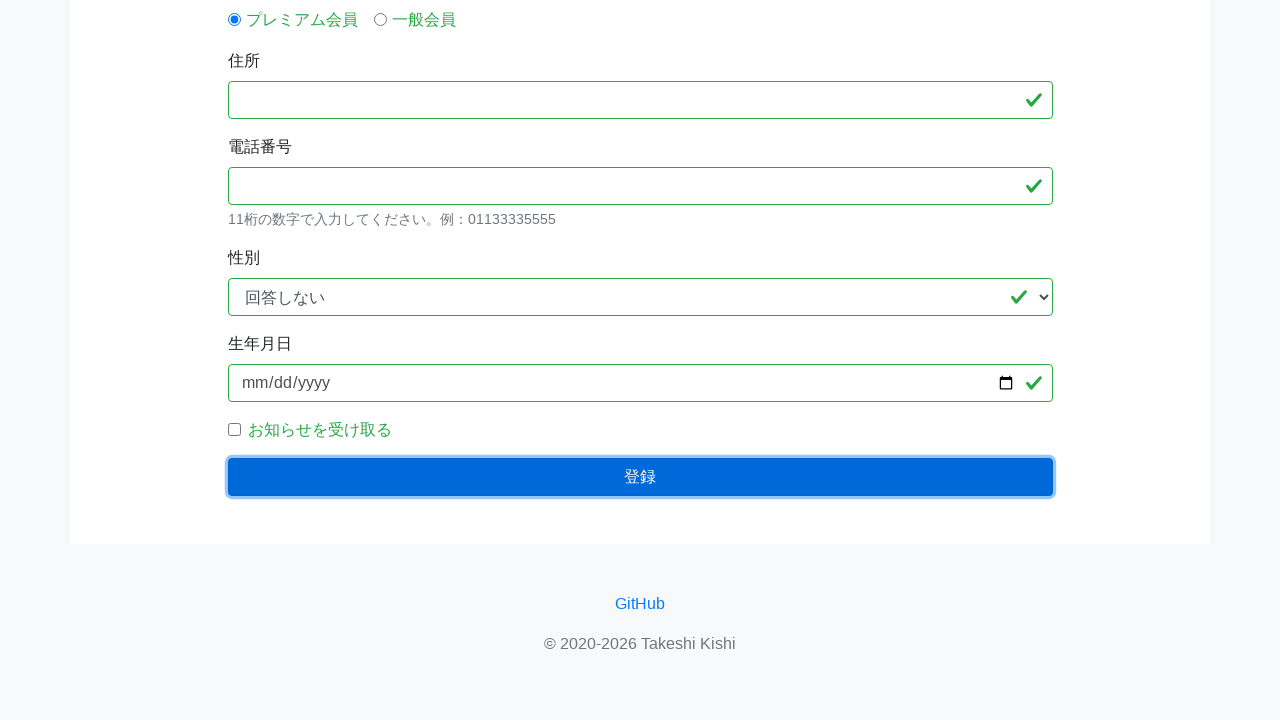

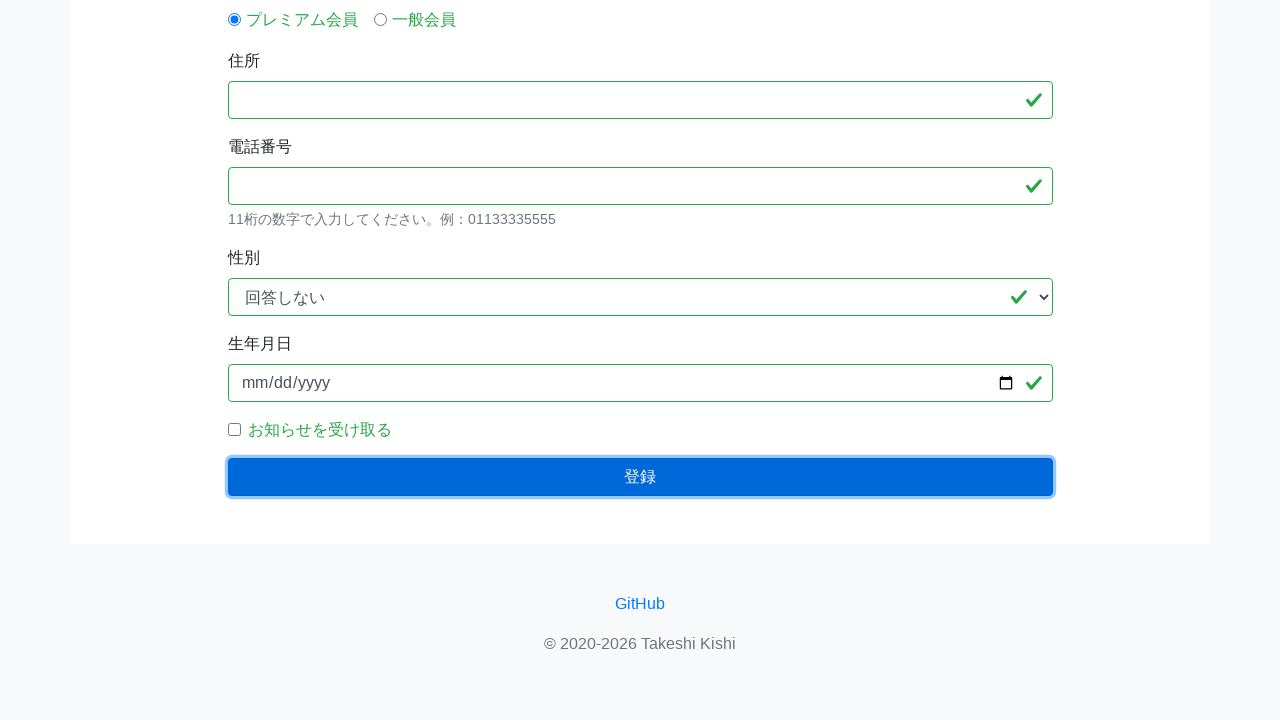